Tests form interaction by filling a text field and clicking a button on a sample testing site

Starting URL: https://artoftesting.com/samplesiteforselenium

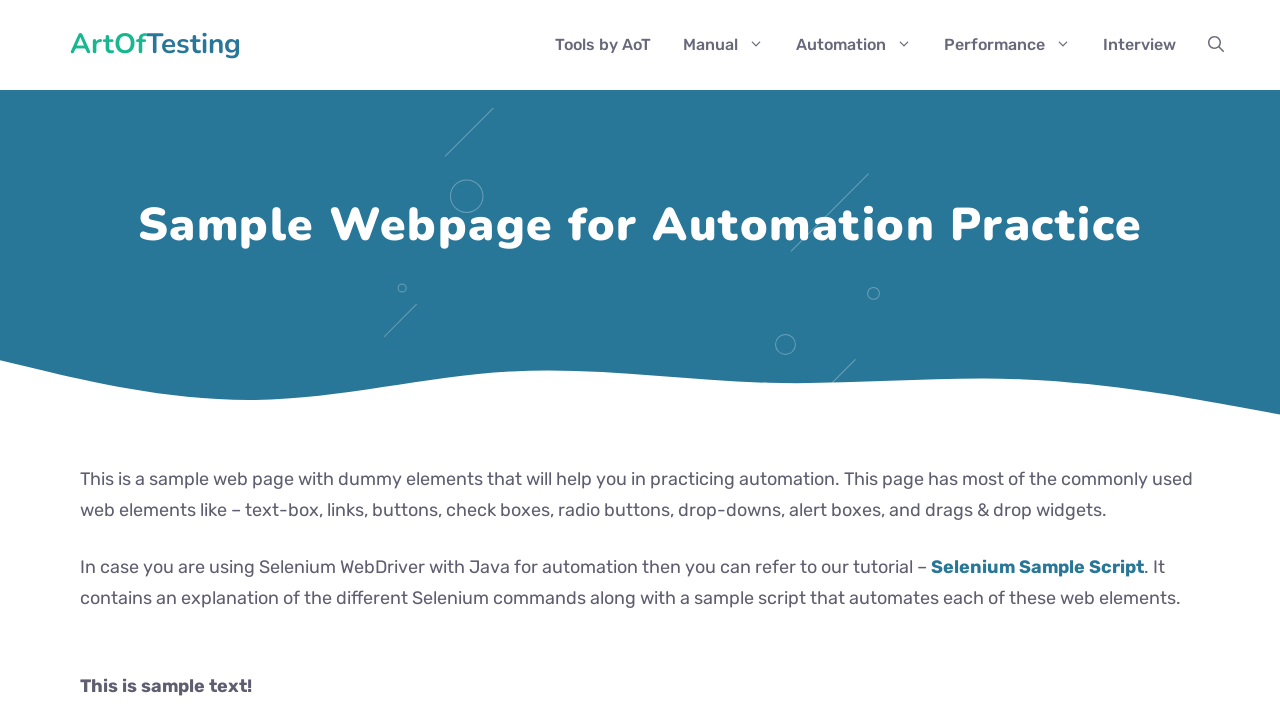

Filled first name field with 'saurabh' on #fname
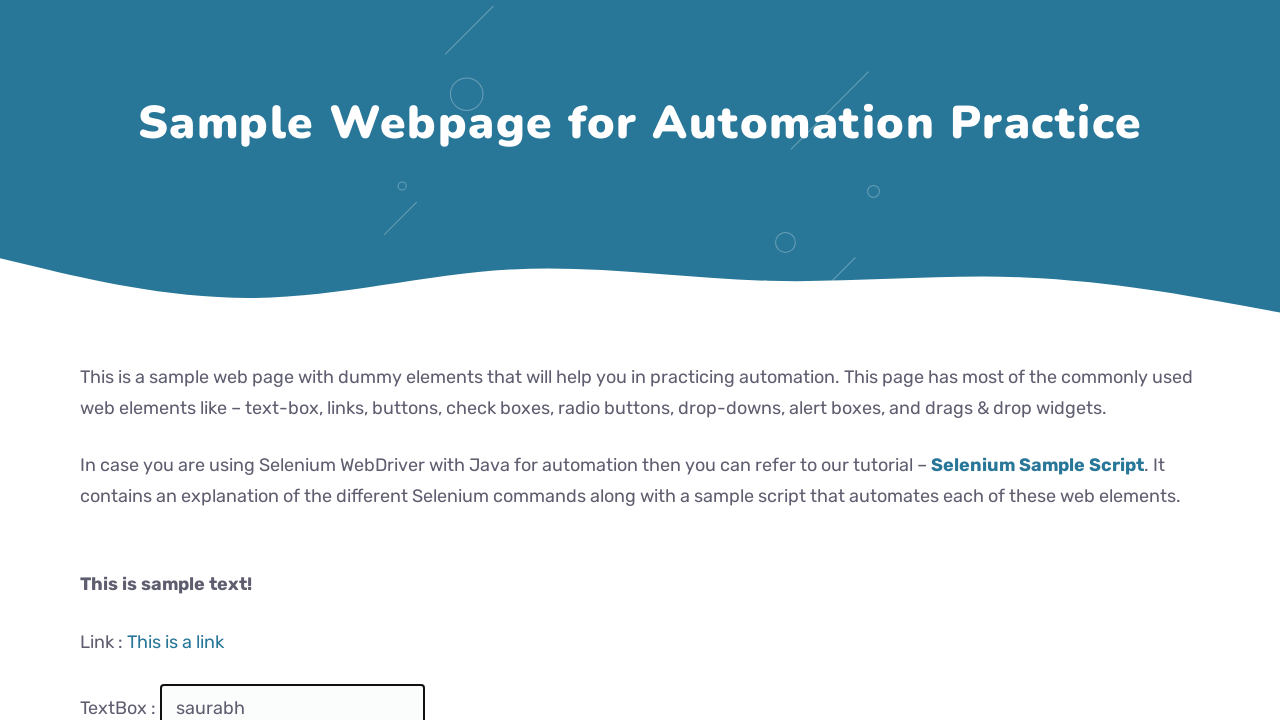

Clicked the form submission button at (202, 360) on #idOfButton
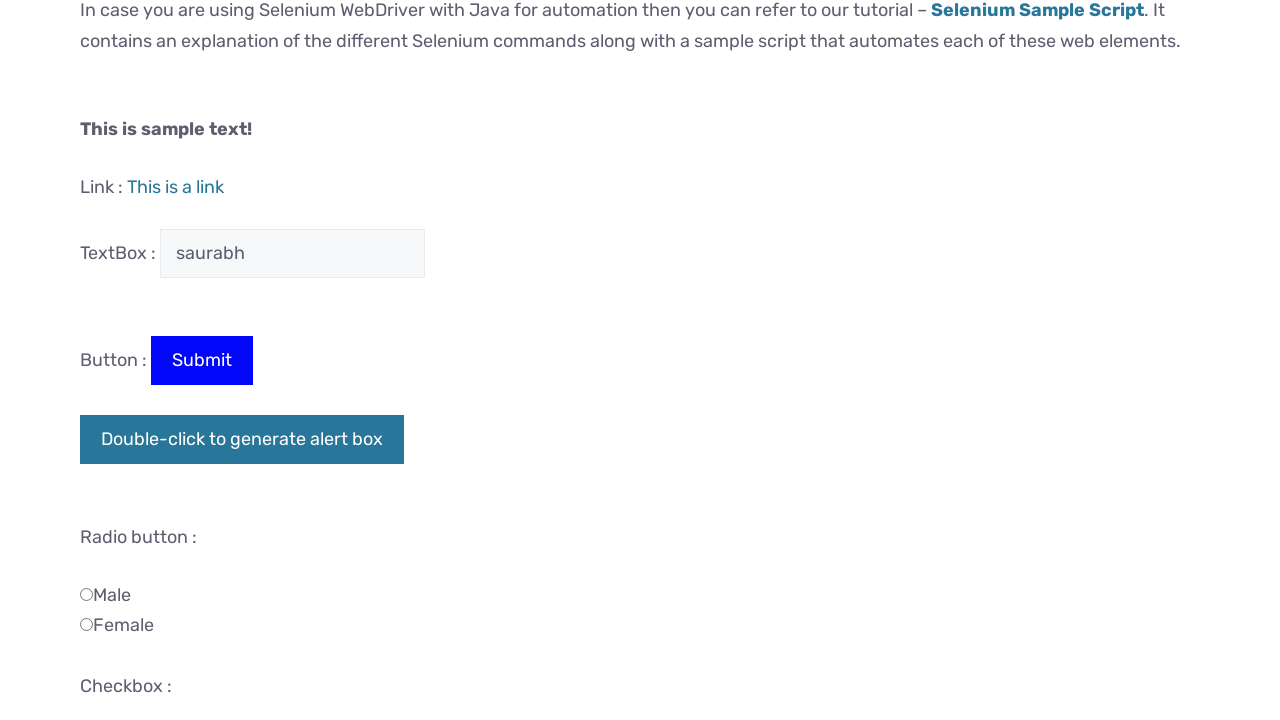

Waited 5 seconds for action to complete
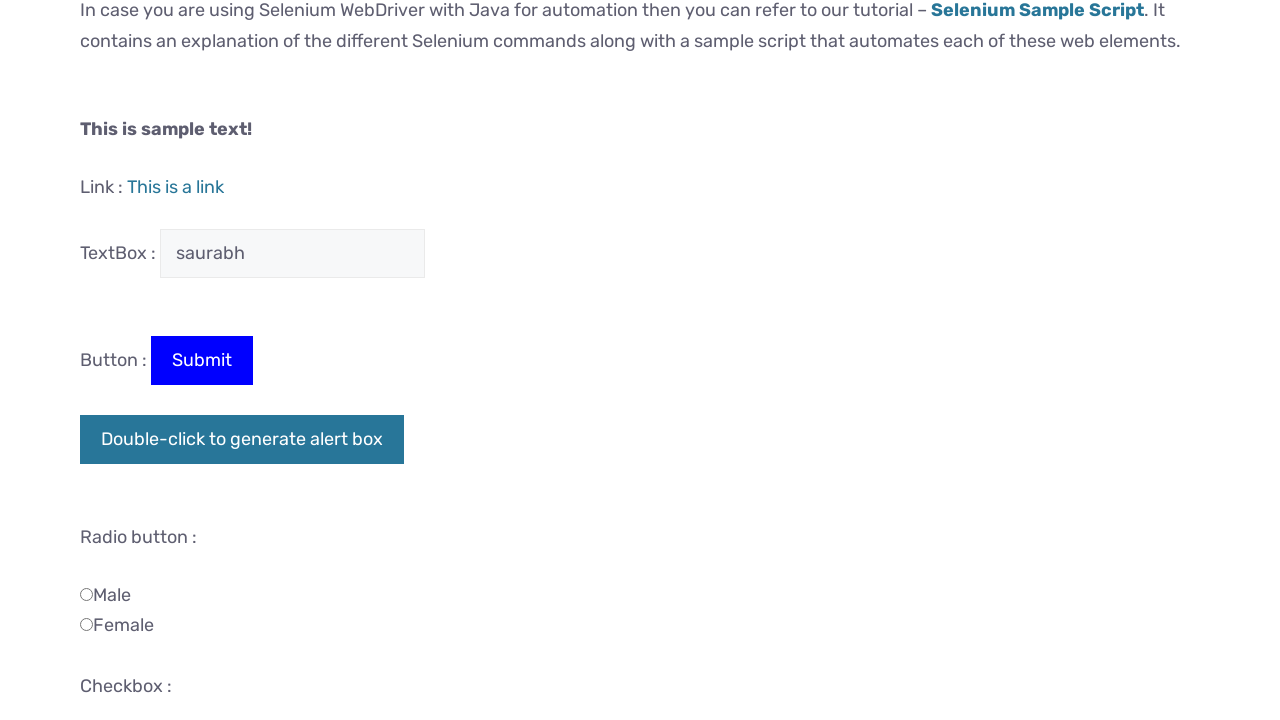

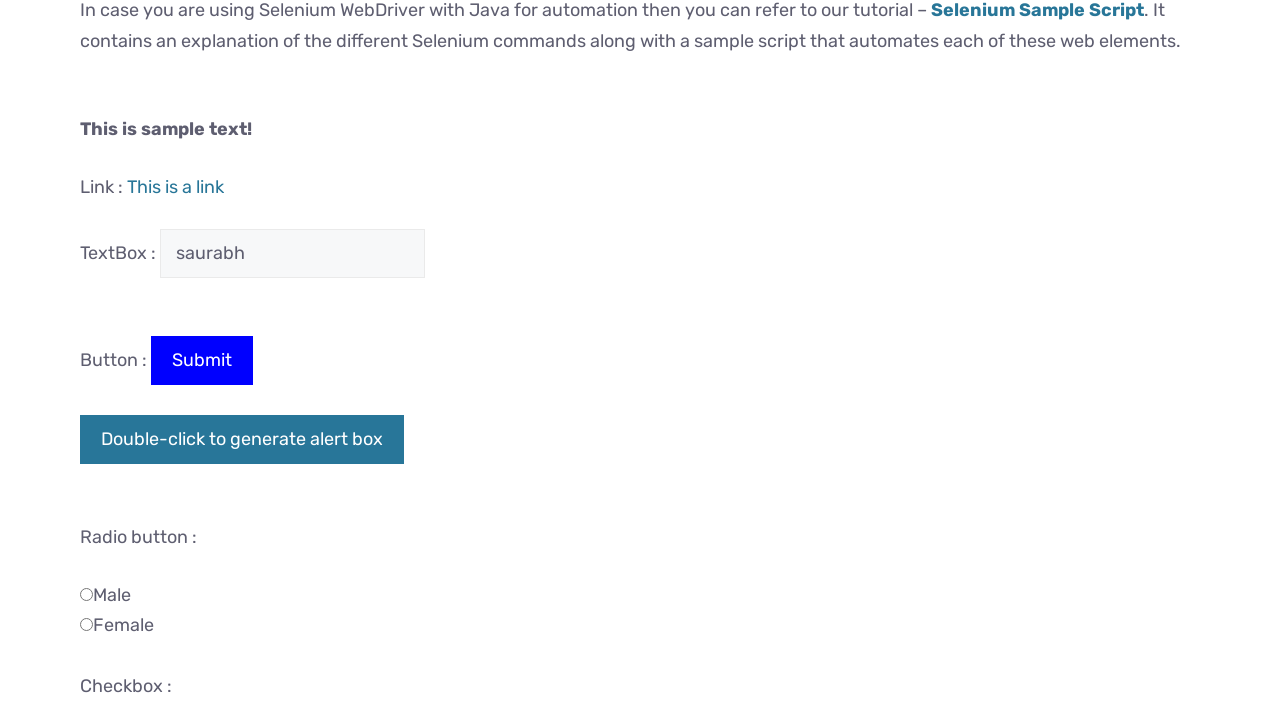